Tests window handling functionality by navigating through menu items to open multiple browser windows and counting them

Starting URL: https://leafground.com/

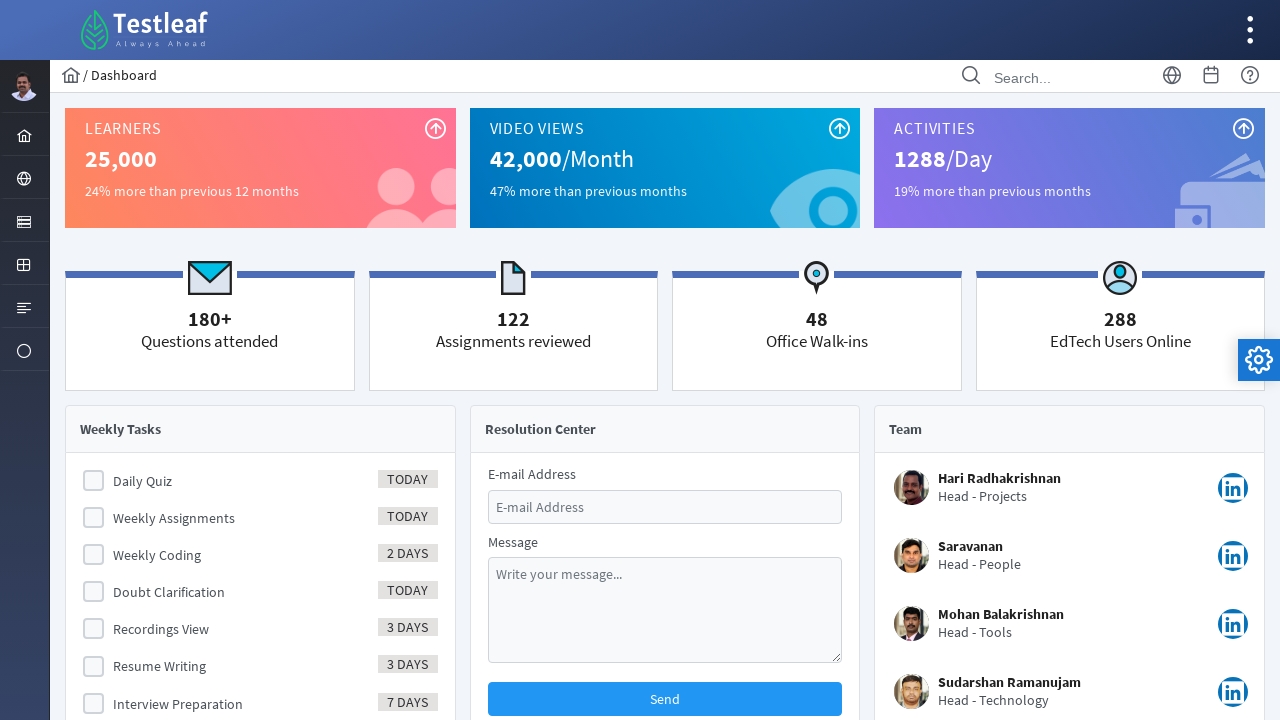

Clicked globe icon in menu at (24, 179) on xpath=//i[@class='pi pi-globe layout-menuitem-icon']
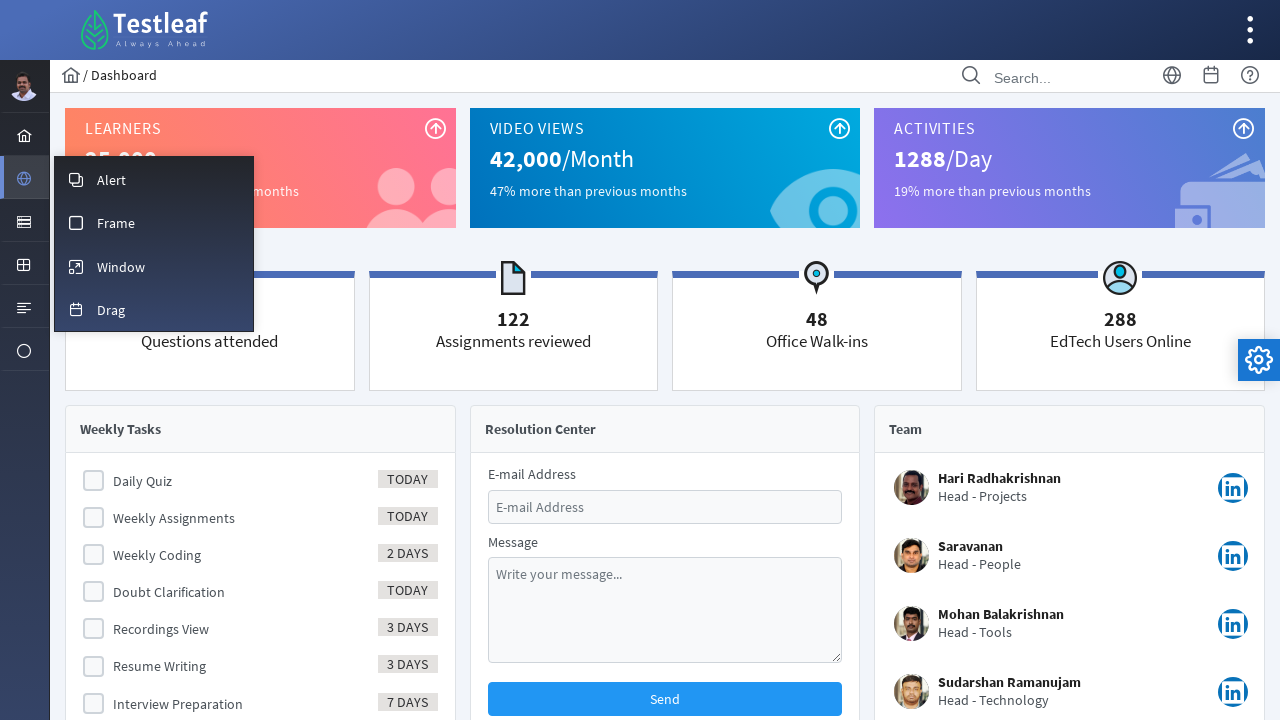

Clicked window maximize icon in submenu at (76, 267) on xpath=//i[@class='pi pi-fw pi-window-maximize layout-menuitem-icon']
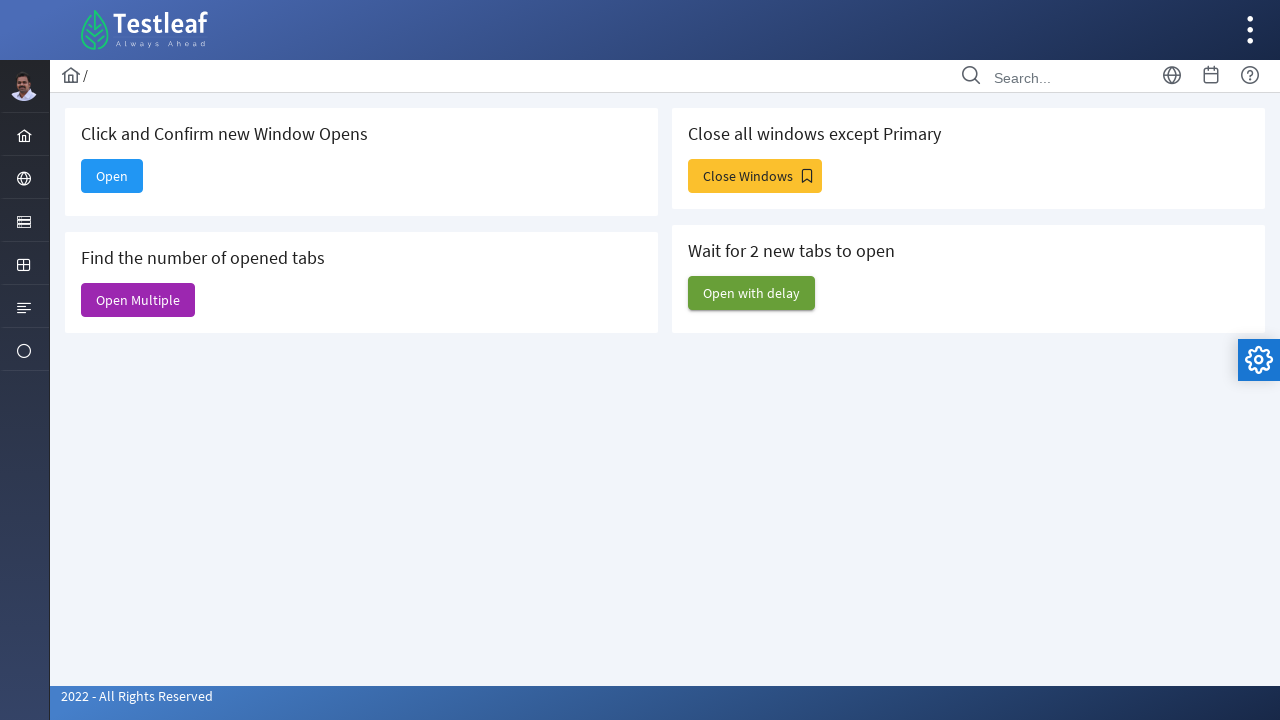

Clicked 'Open Multiple' button to open new windows at (138, 300) on xpath=//span[contains(text(),'Open Multiple')]
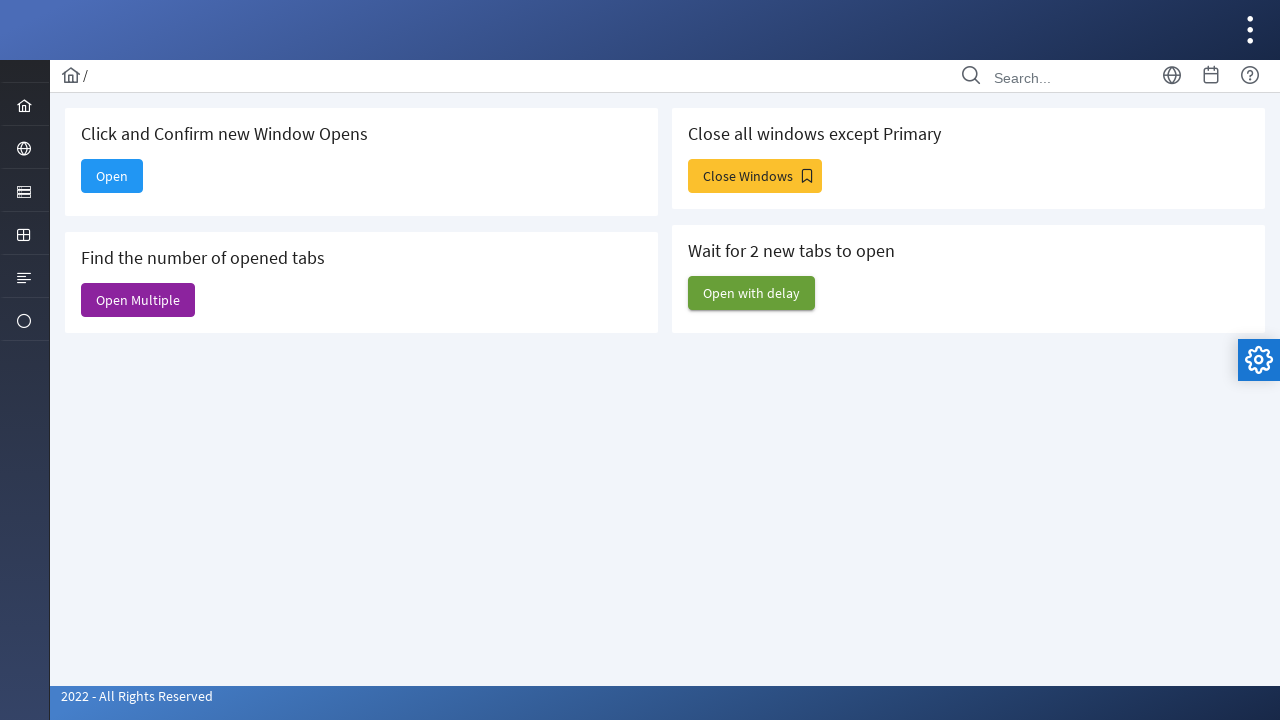

Waited 1 second for windows to open
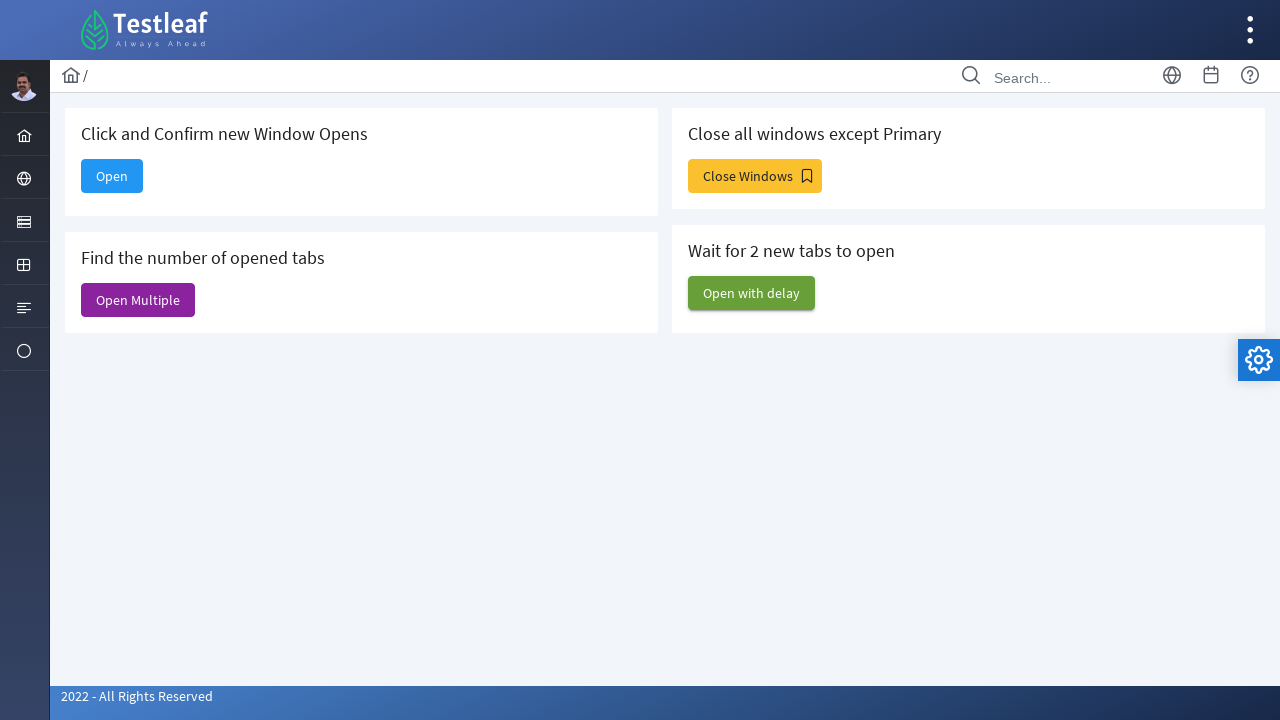

Retrieved all page/window contexts
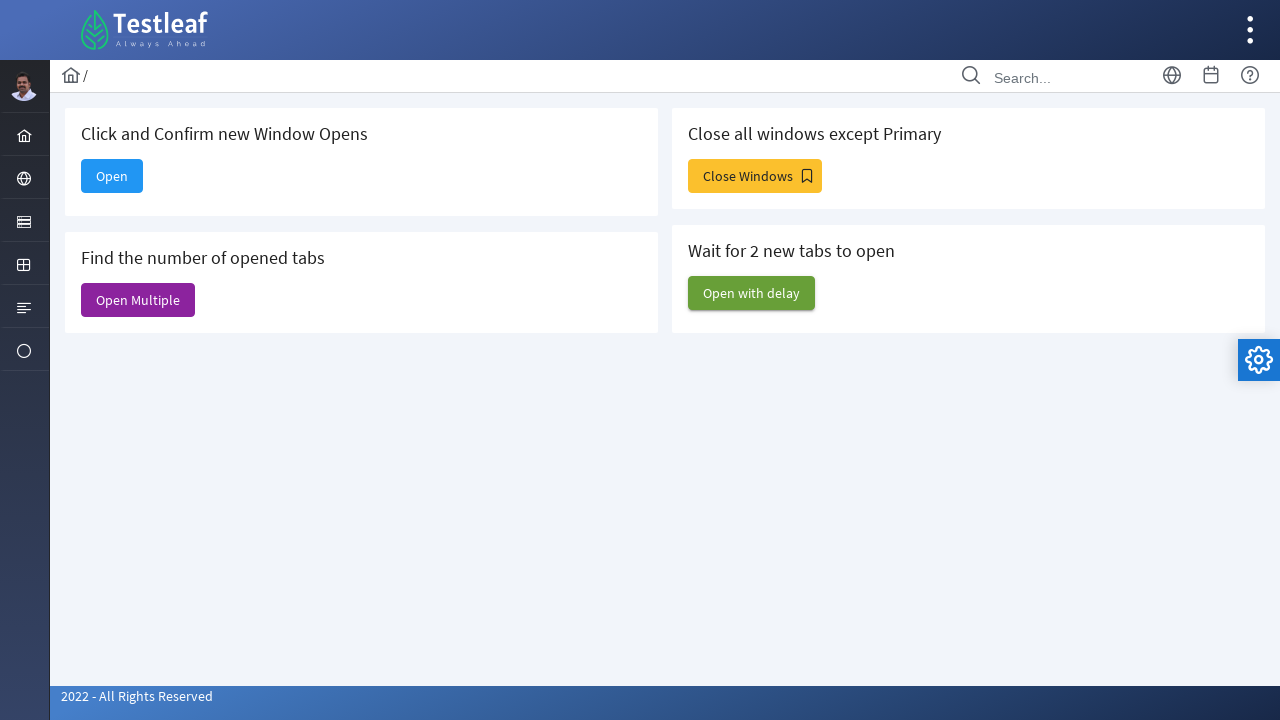

Counted opened windows: 3 windows/tabs found
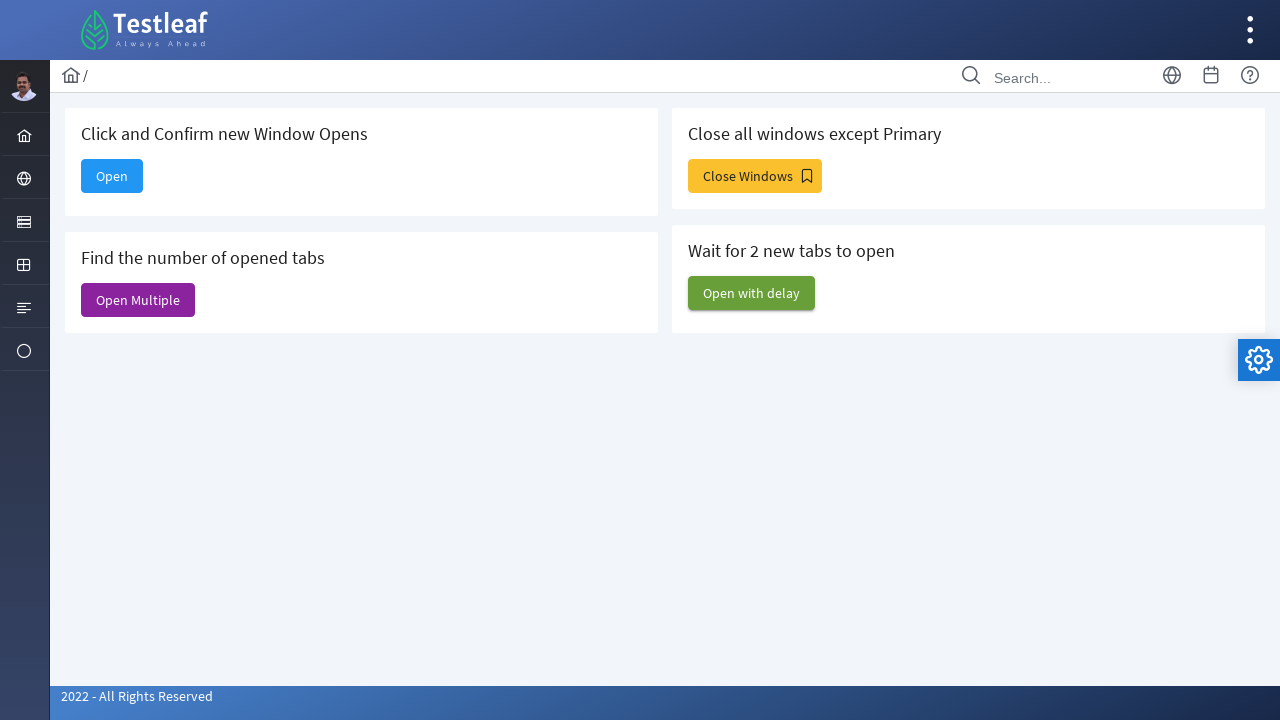

Printed window count result: 3
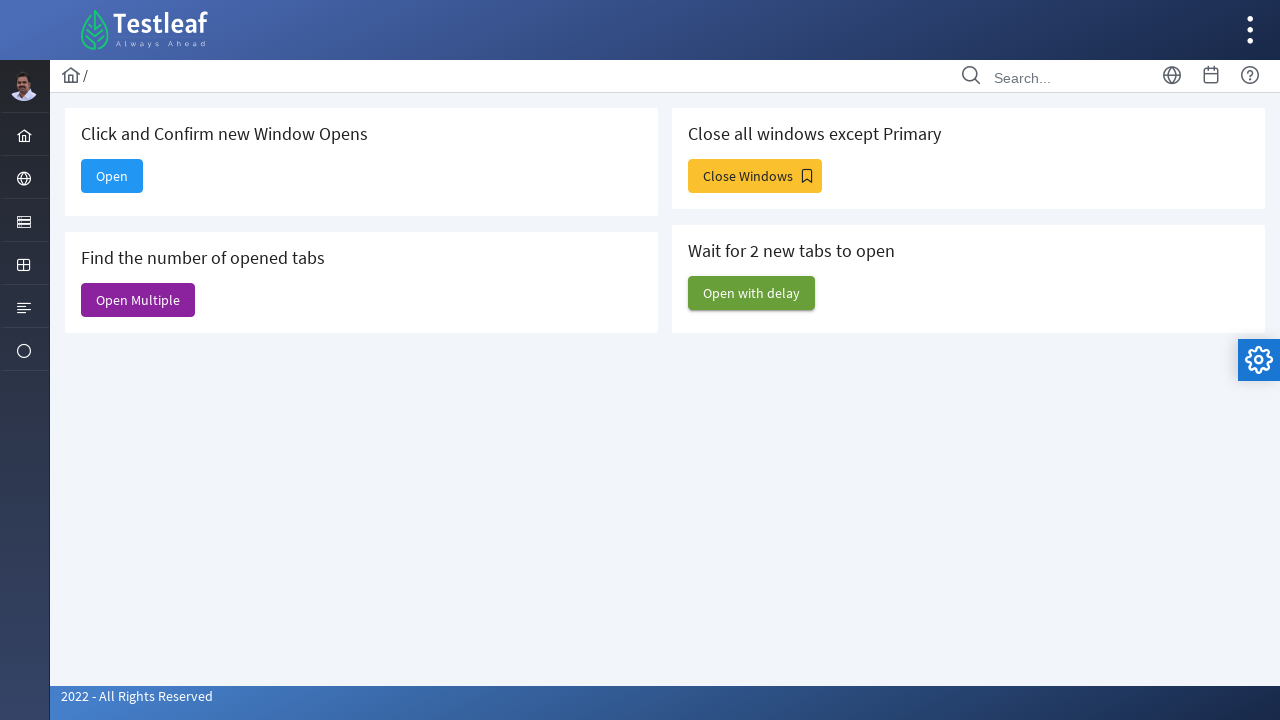

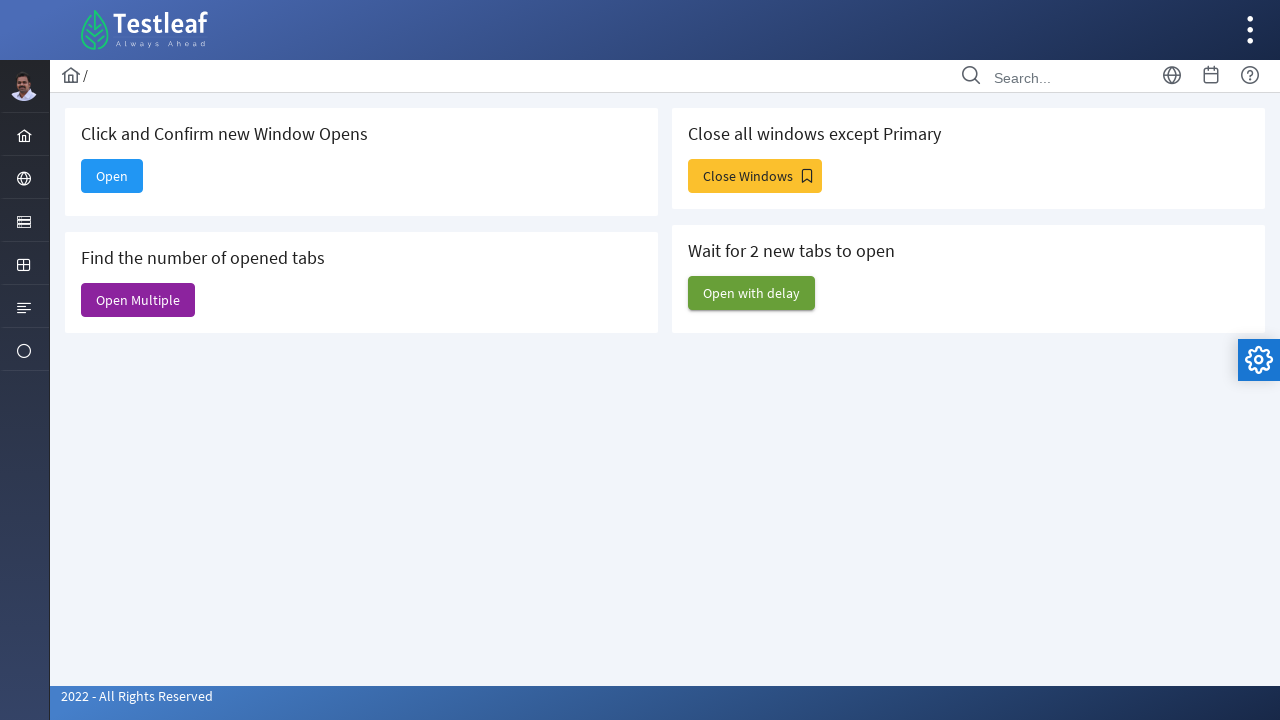